Tests drag and drop functionality on the Heroku test site by navigating to the Drag and Drop page, then dragging square A to square B's position and verifying the squares have swapped positions.

Starting URL: https://the-internet.herokuapp.com/

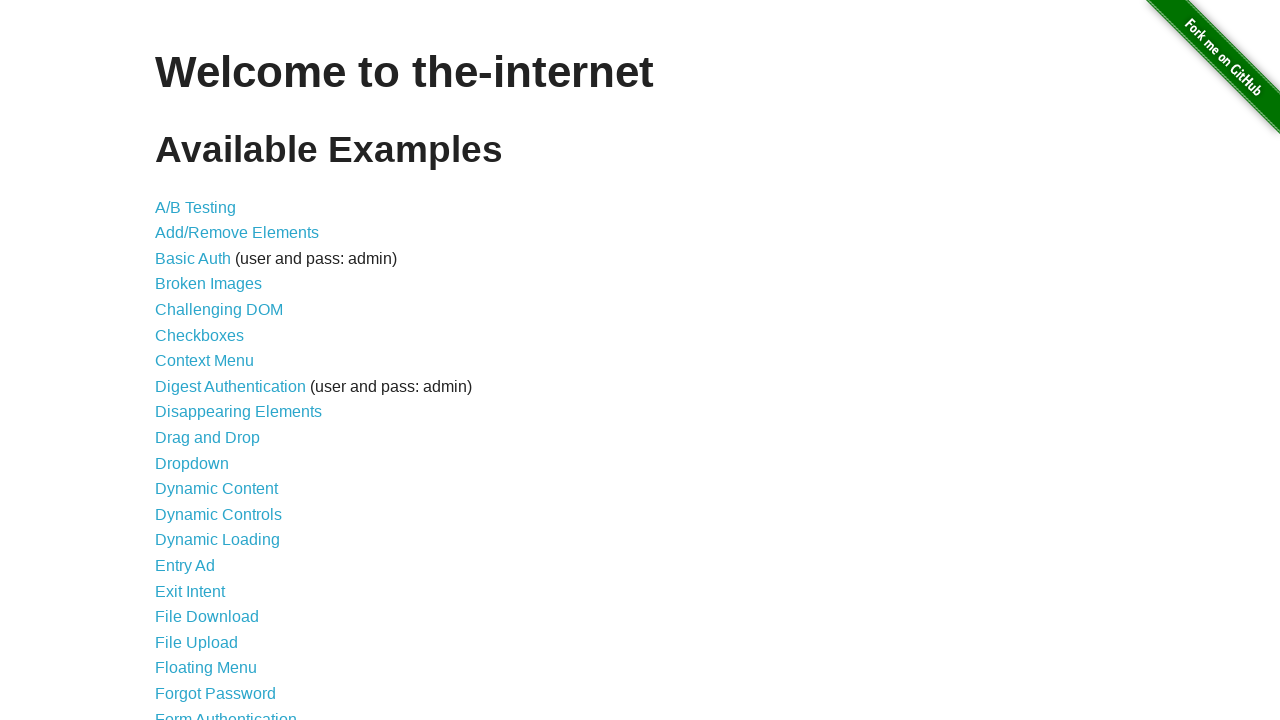

Clicked on the 'Drag and Drop' test link at (208, 438) on xpath=//a[text()='Drag and Drop']
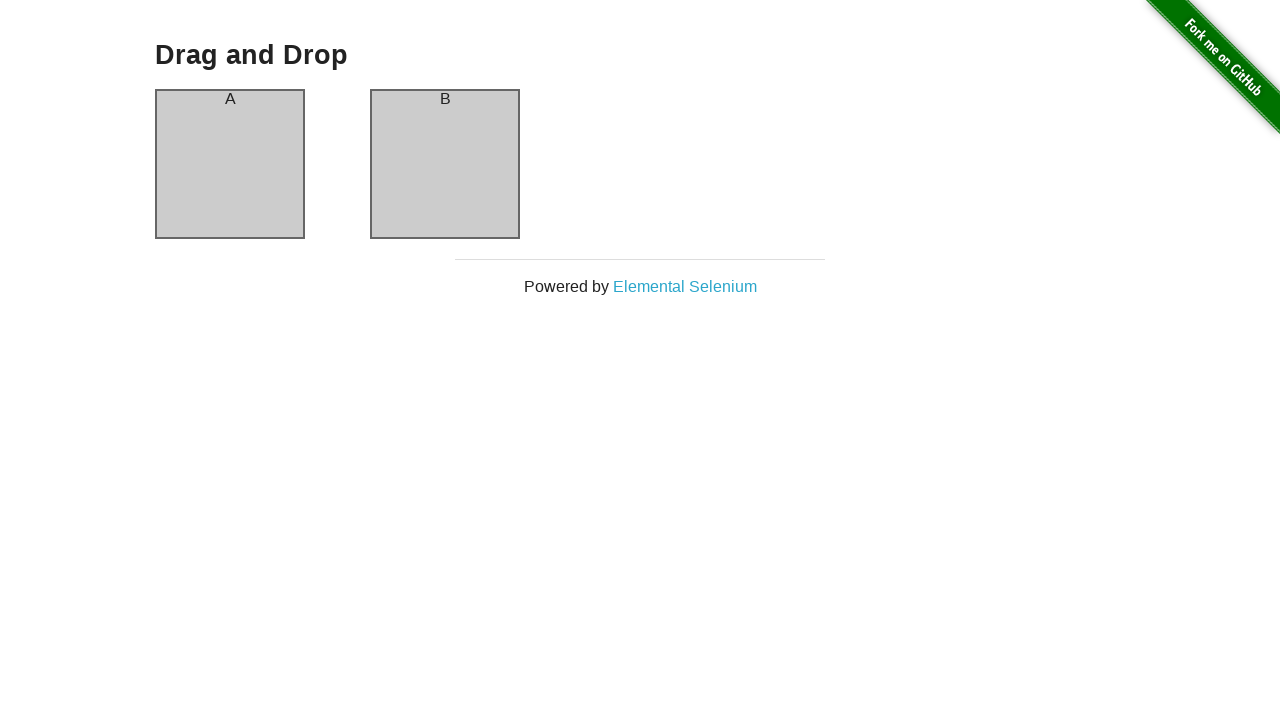

Column A selector loaded
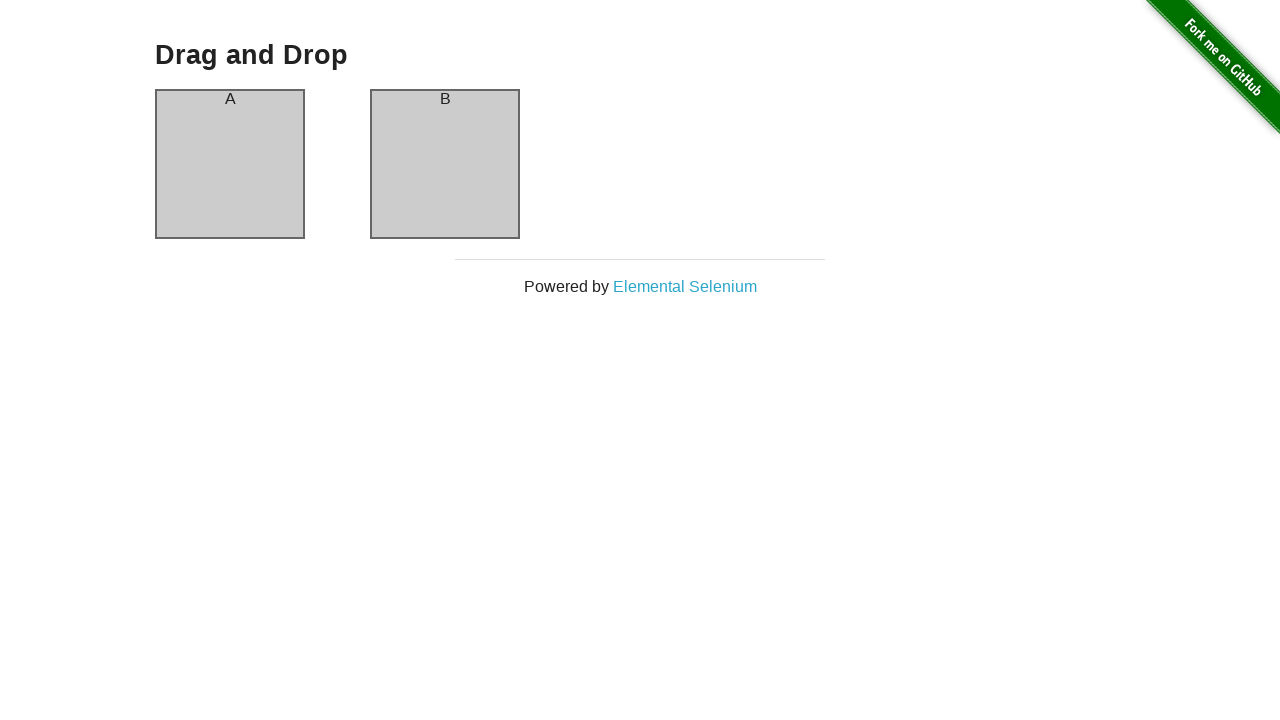

Column B selector loaded
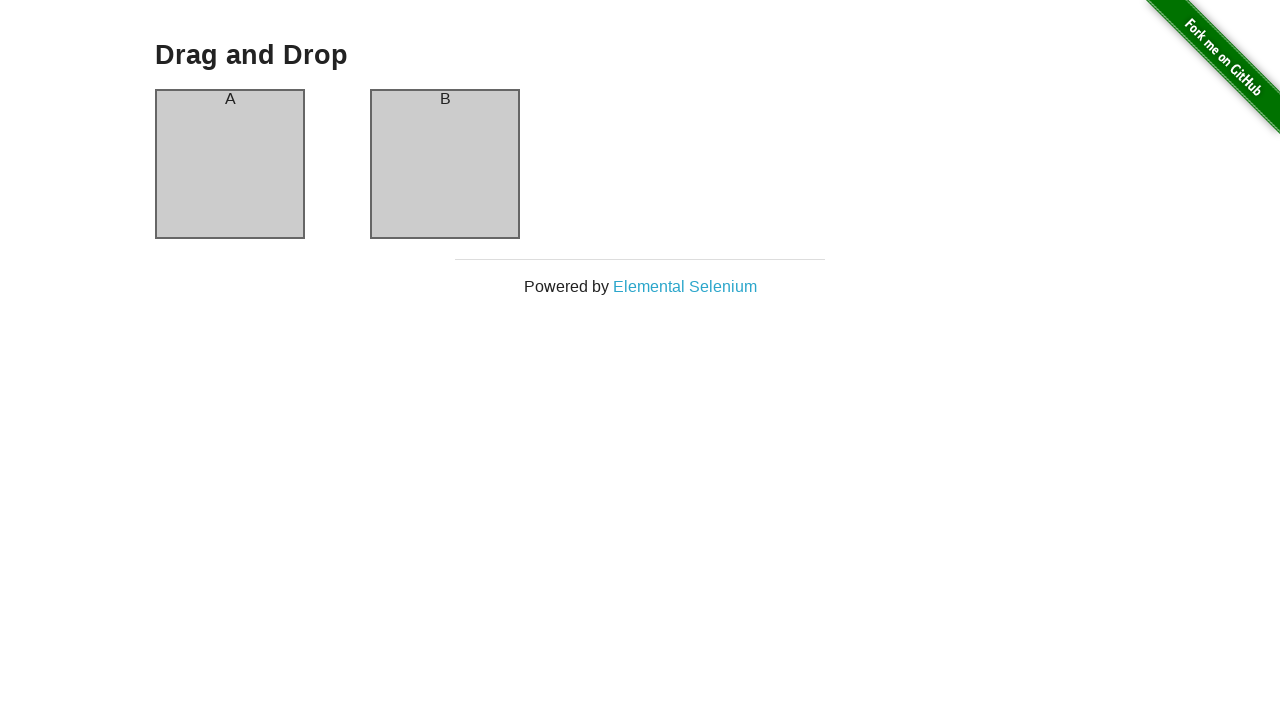

Located header elements for columns A and B
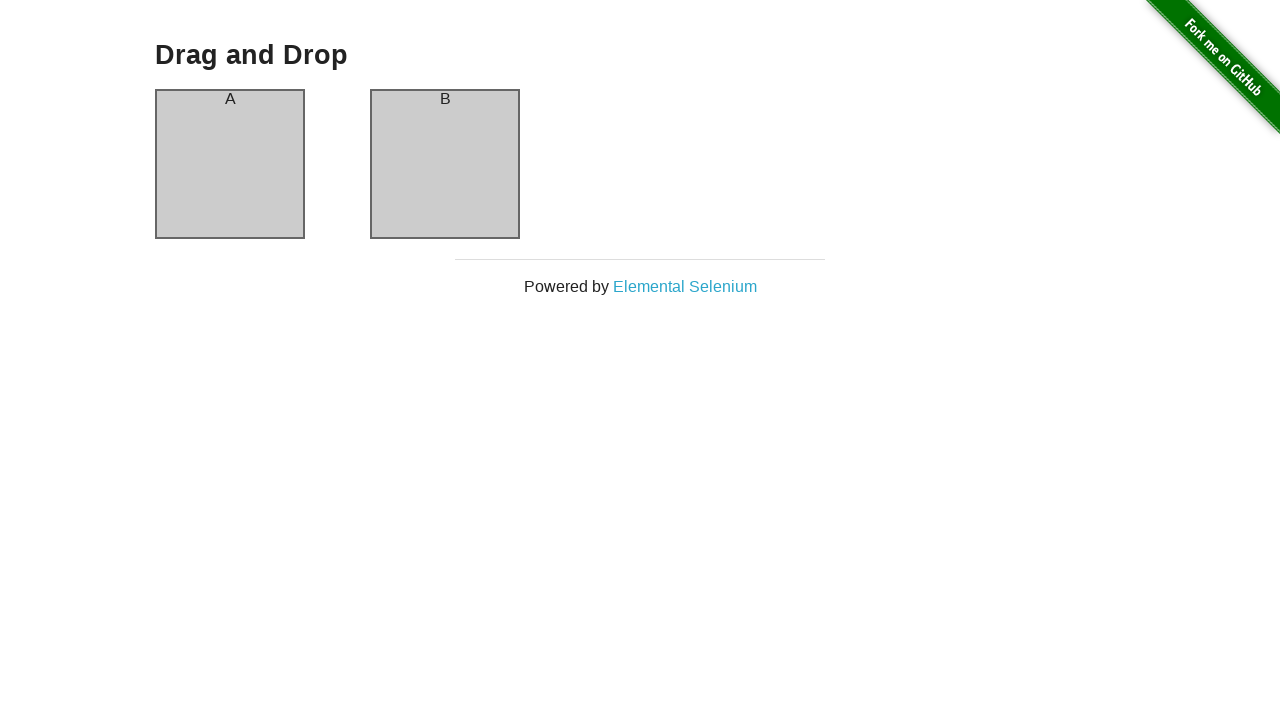

Verified Column A header contains 'A'
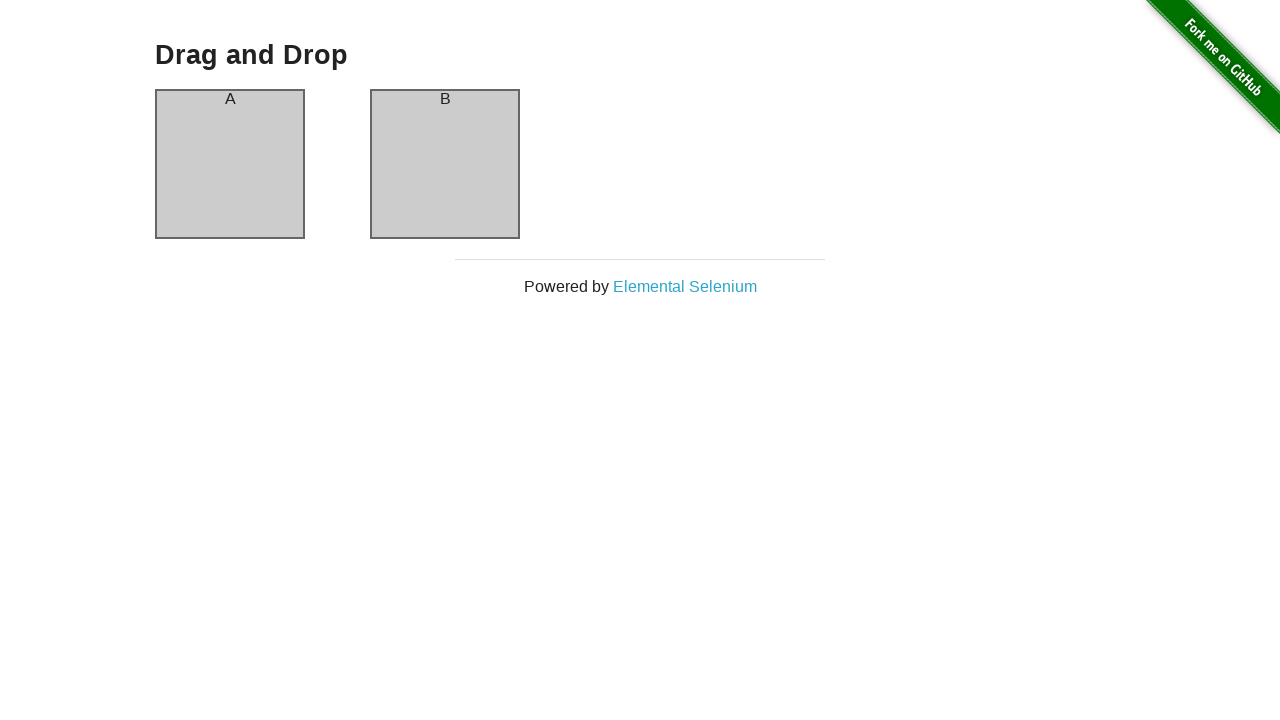

Verified Column B header contains 'B'
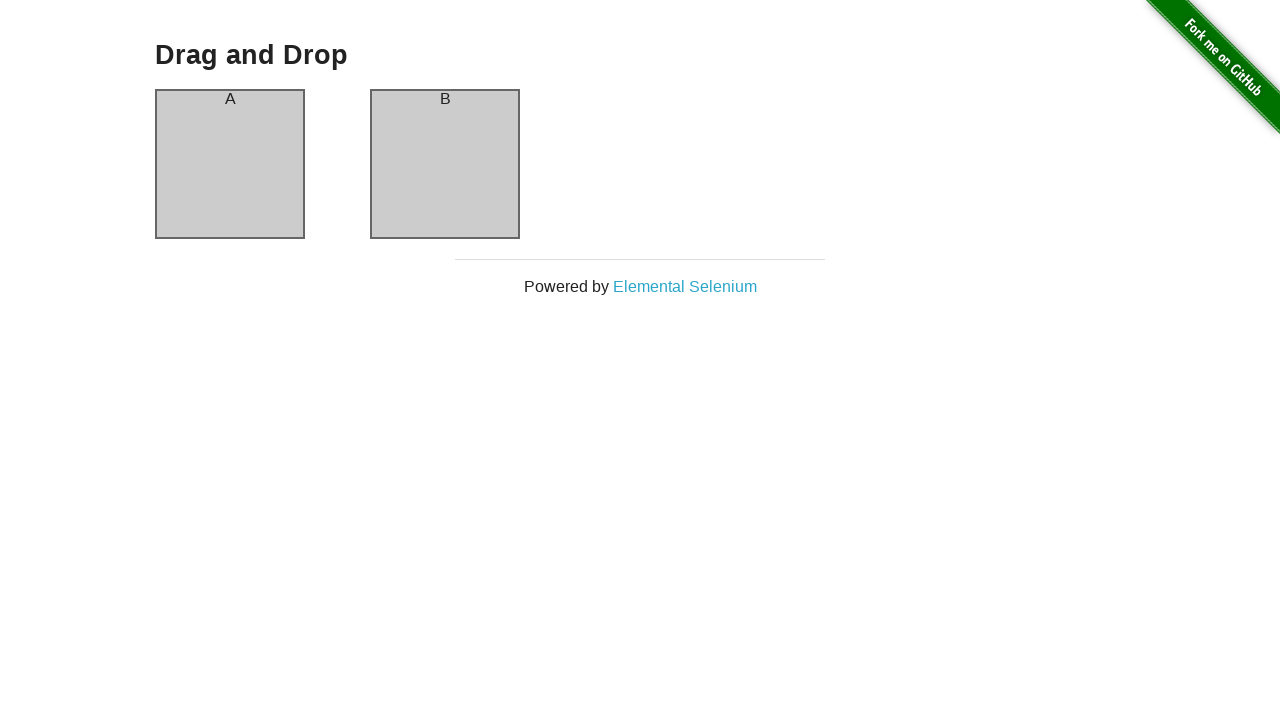

Located source and target elements for drag and drop
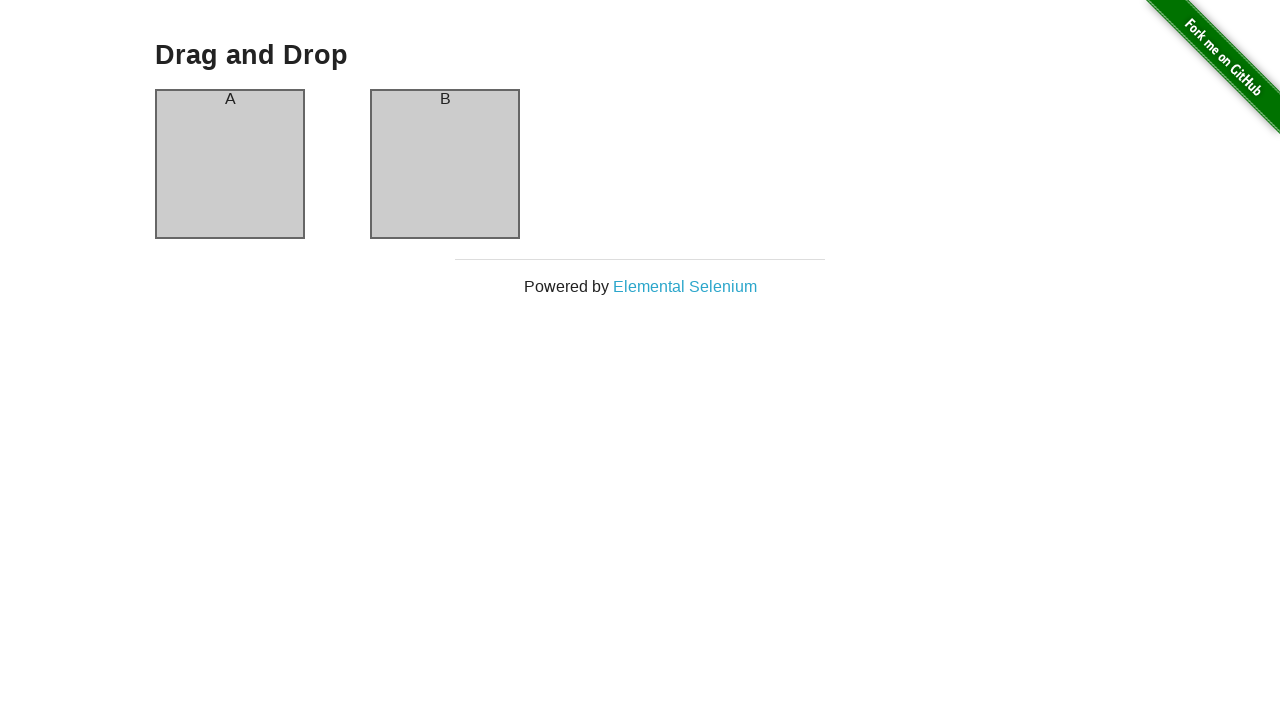

Dragged Column A to Column B position at (445, 164)
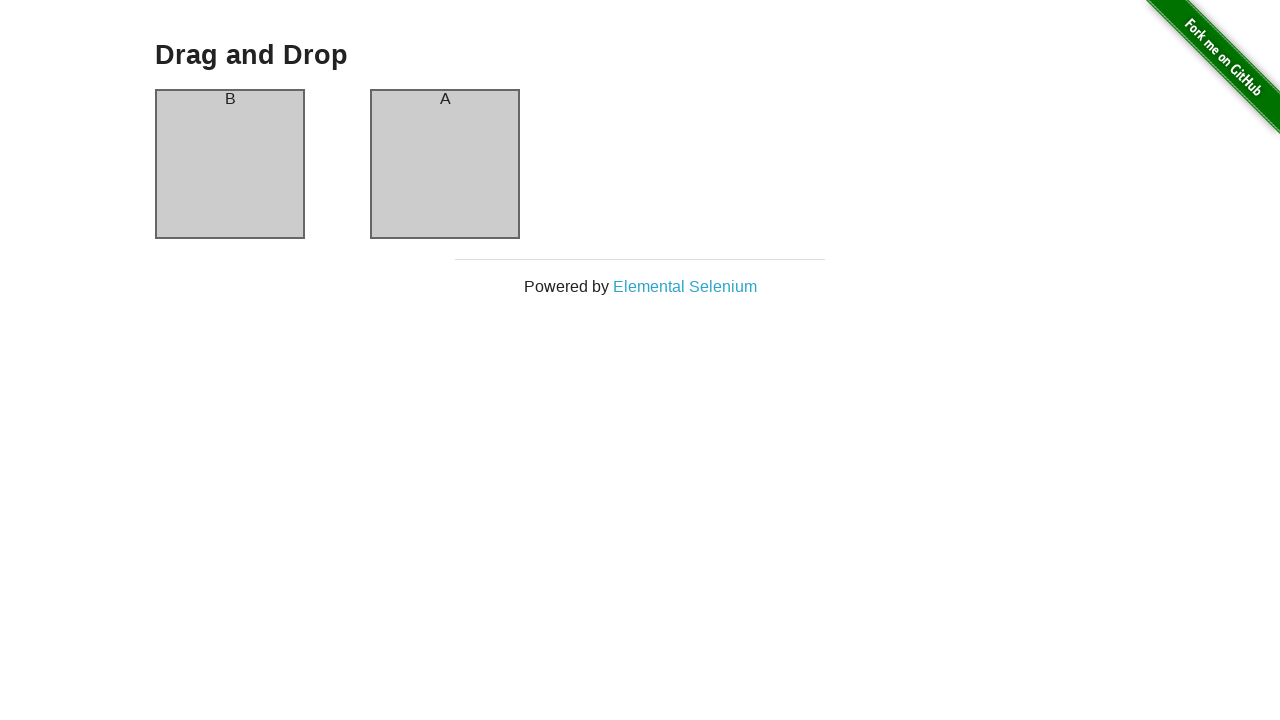

Verified Column A header now contains 'B' after drag and drop
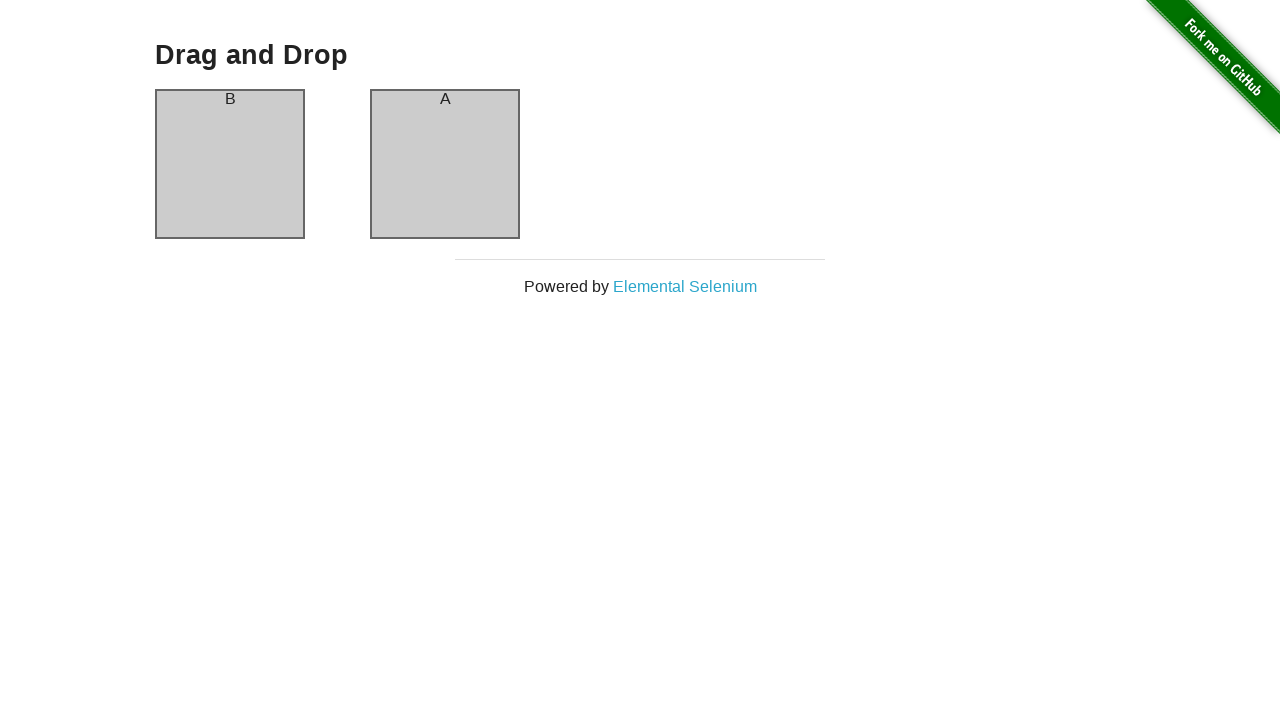

Verified Column B header now contains 'A' after drag and drop - swap successful
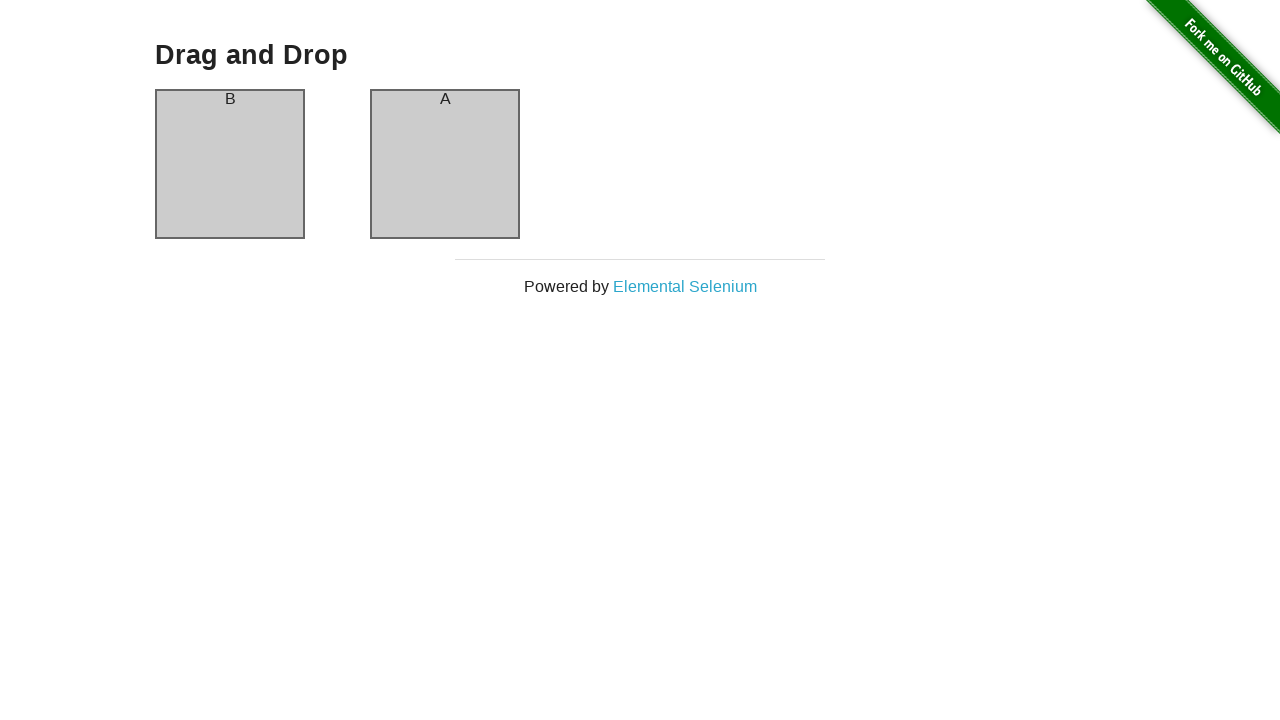

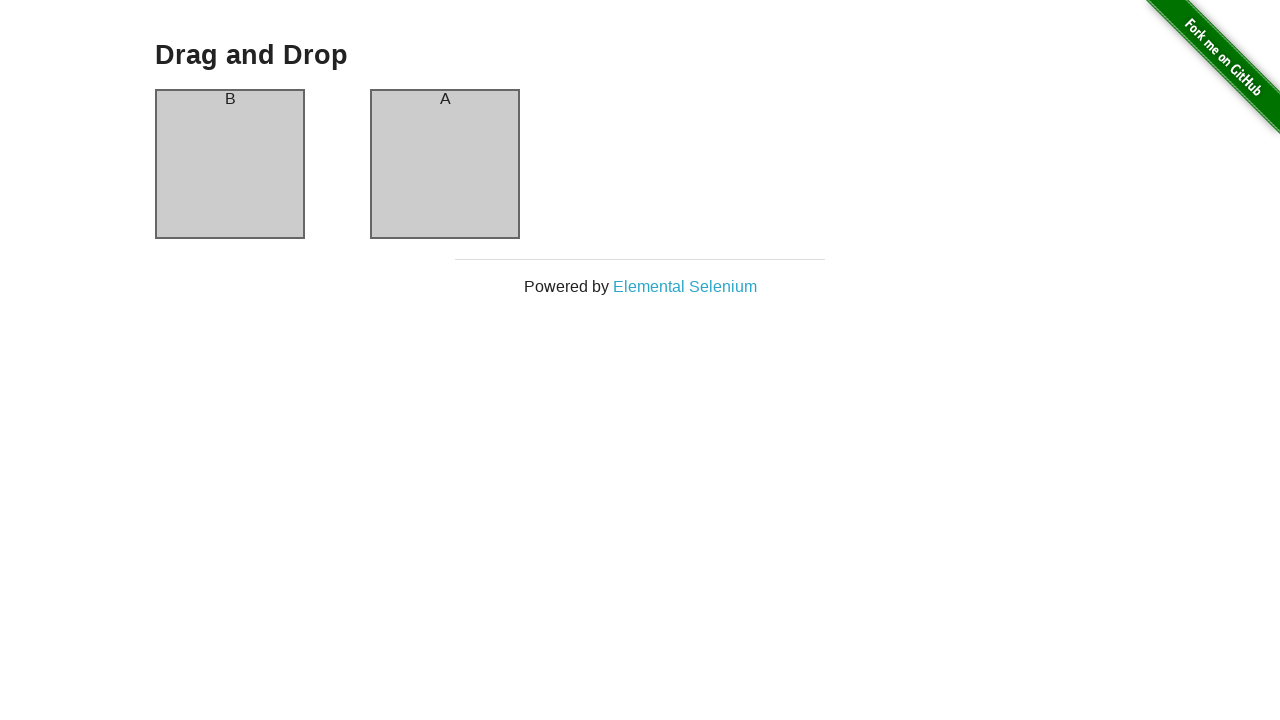